Tests tooltip functionality on jQuery UI demo page by switching to the demo iframe and verifying the tooltip attribute exists on the age input field

Starting URL: https://jqueryui.com/tooltip/

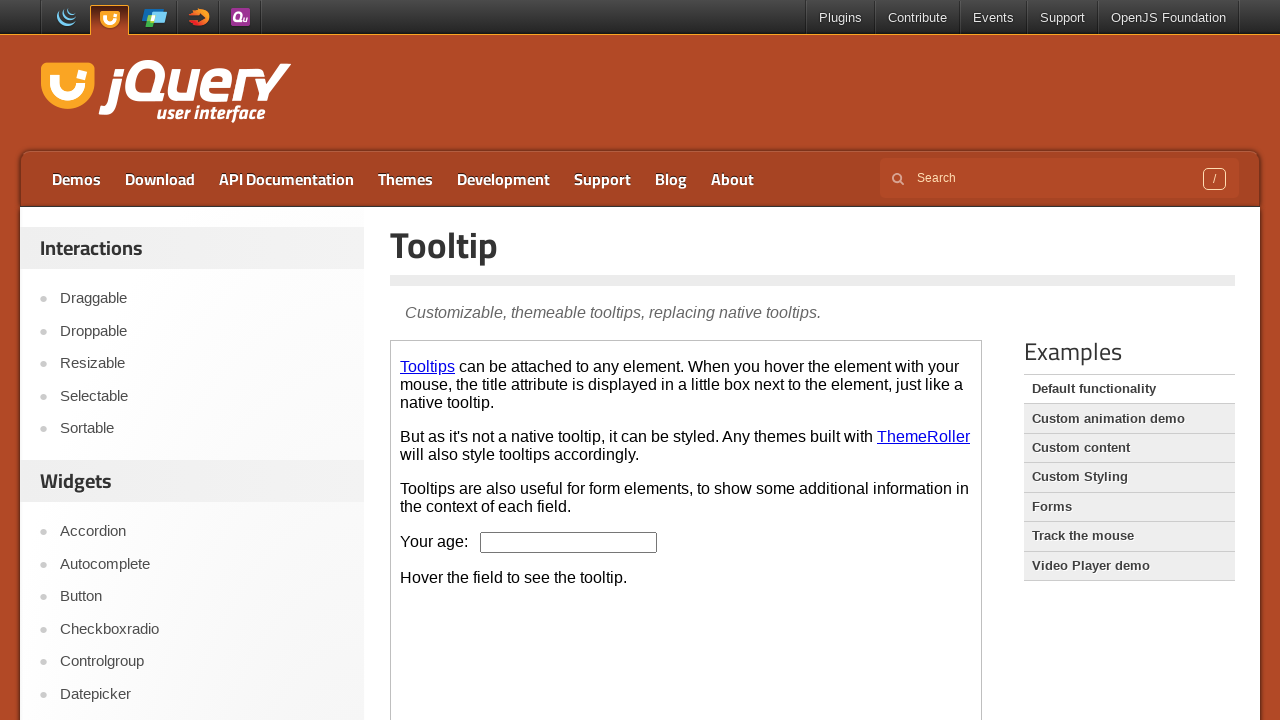

Located the demo iframe on the jQuery UI tooltip page
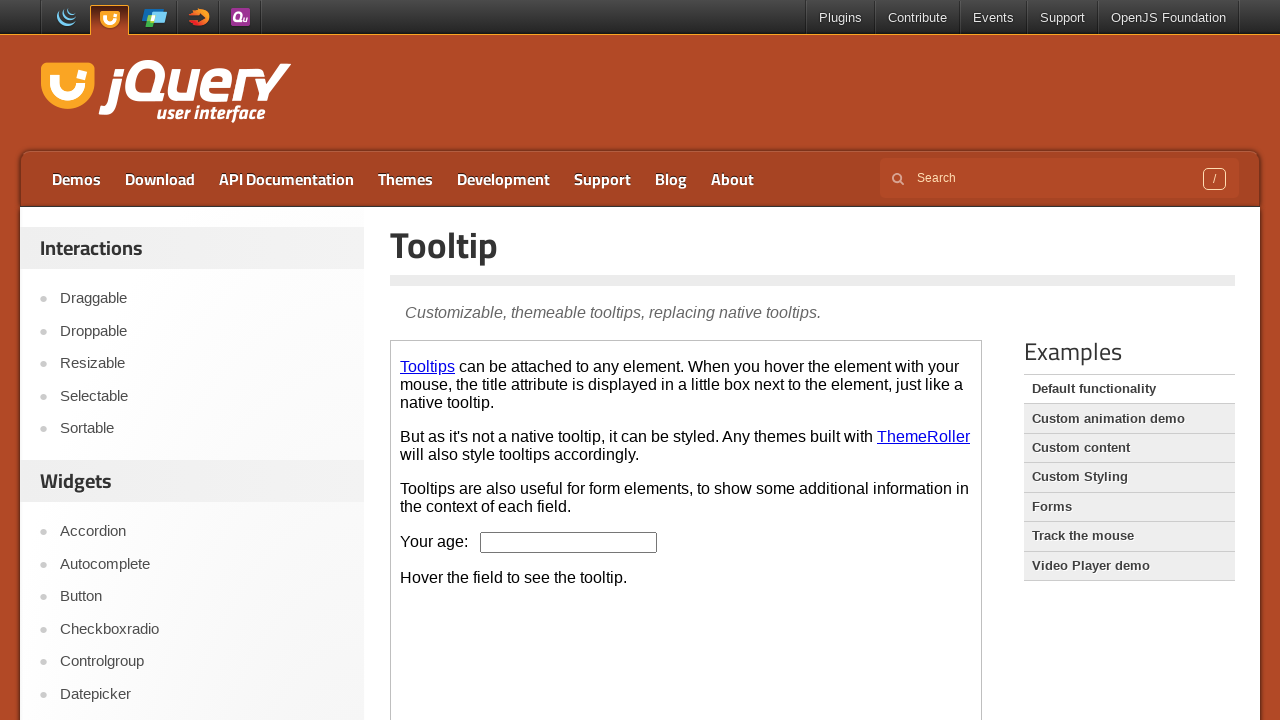

Located the age input field within the demo iframe
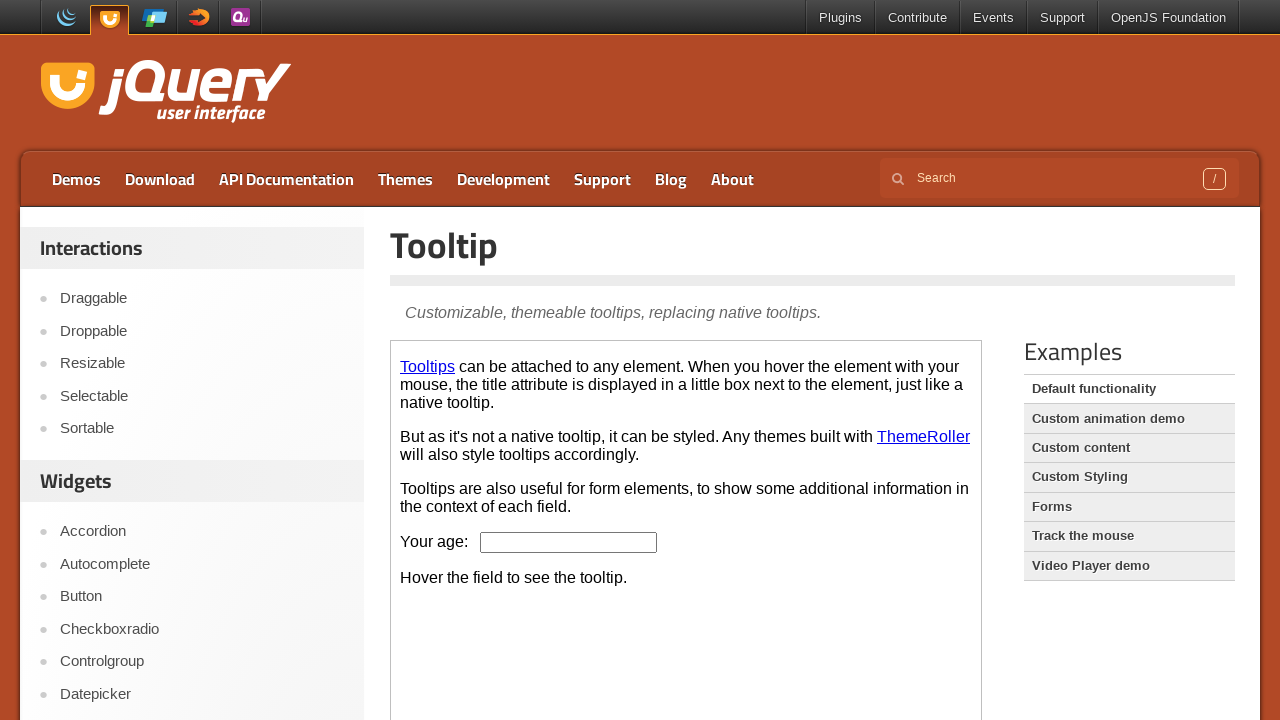

Age input field is now visible and ready
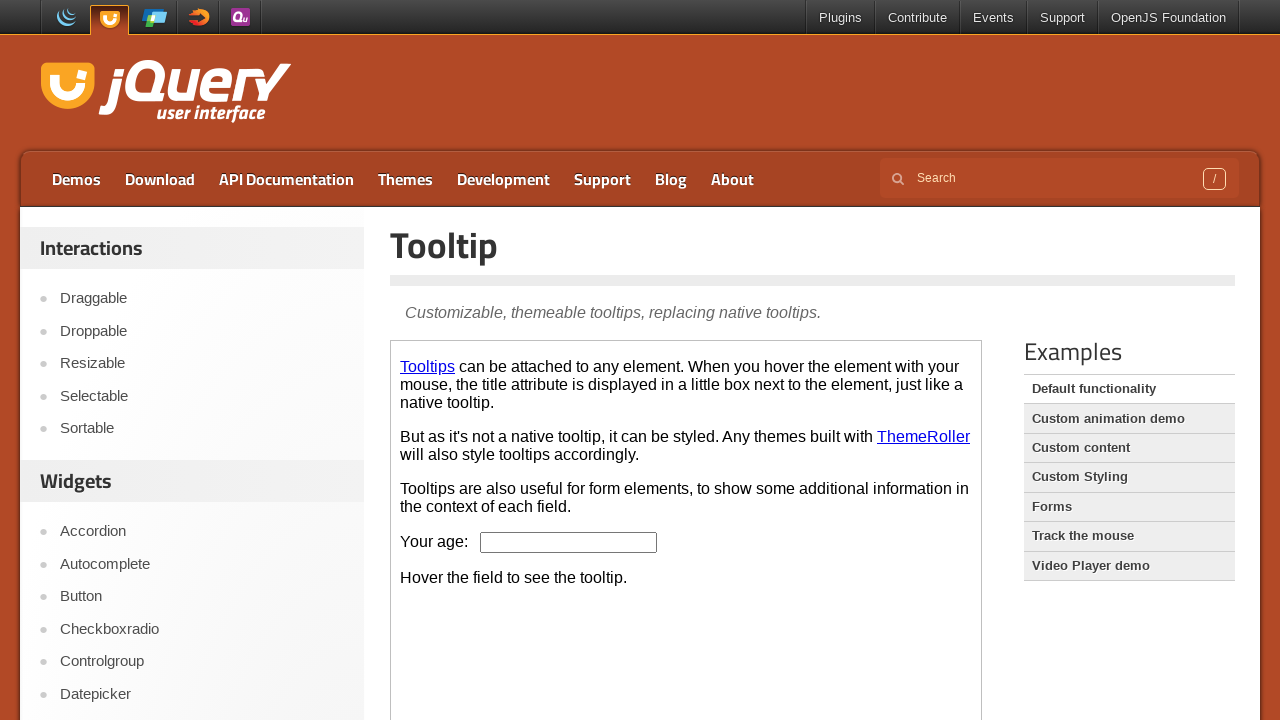

Hovered over the age input field to trigger tooltip display at (569, 542) on iframe.demo-frame >> nth=0 >> internal:control=enter-frame >> #age
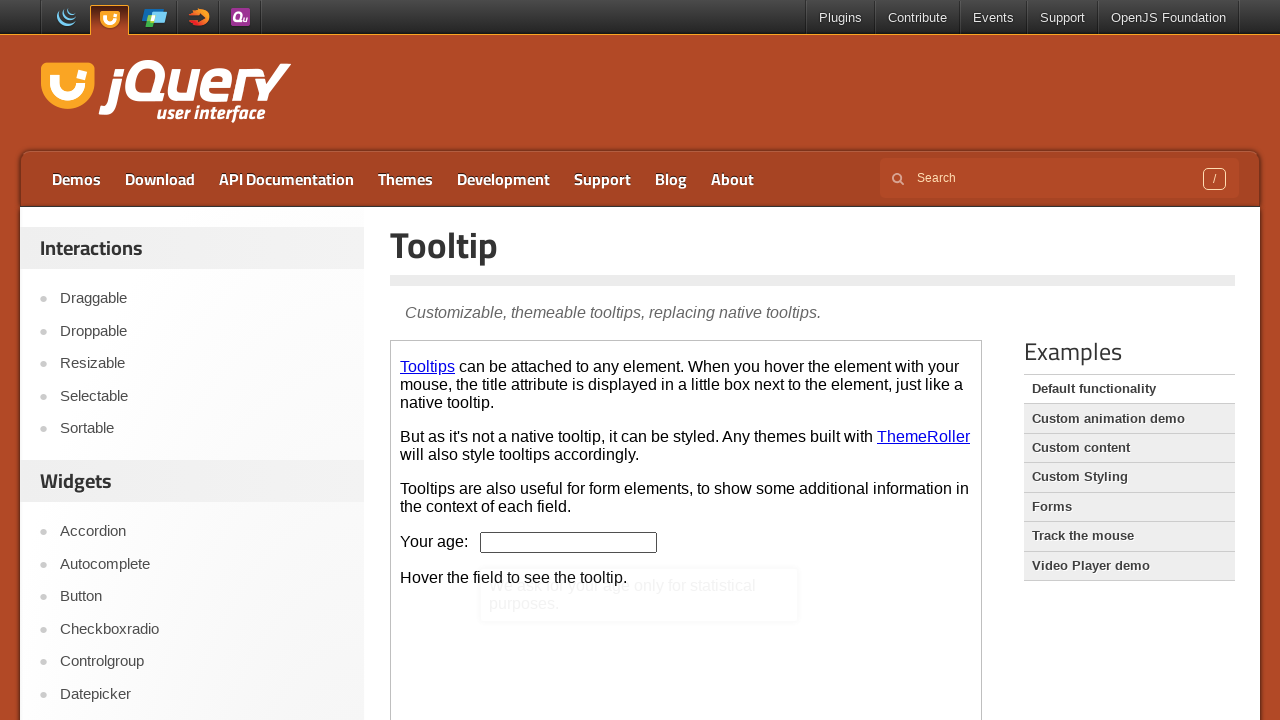

Retrieved tooltip attribute from age input field: ''
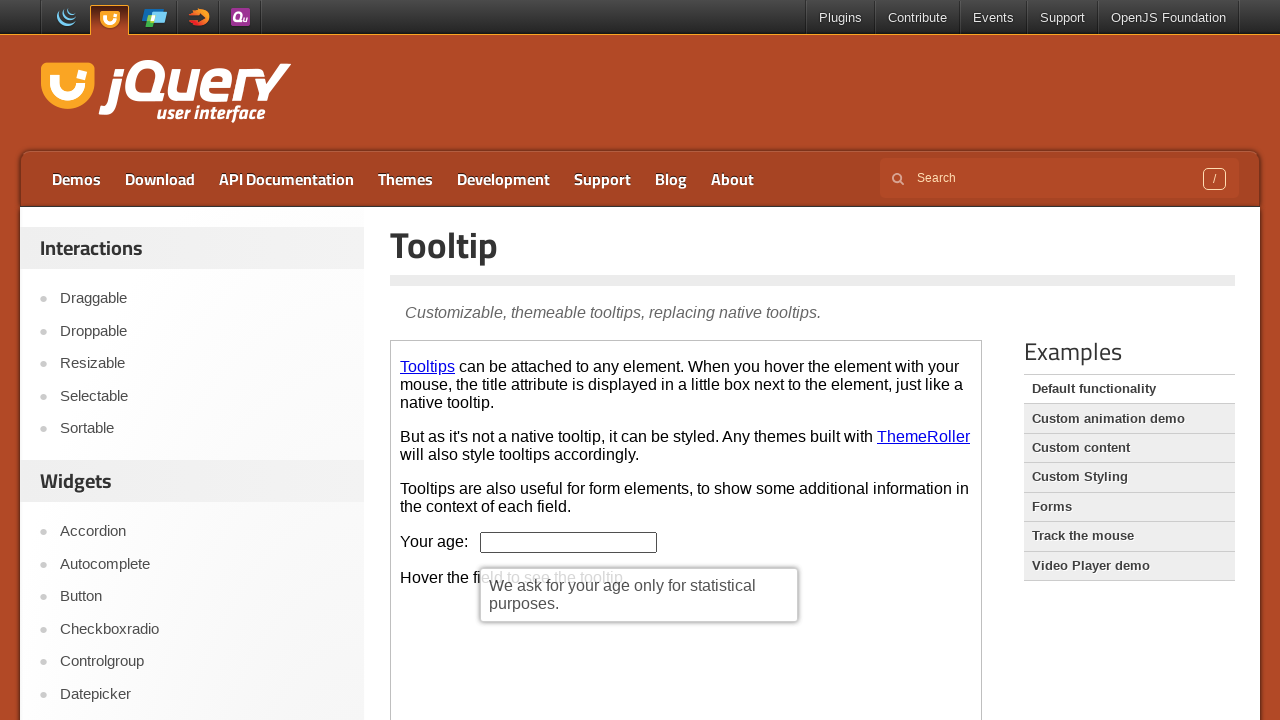

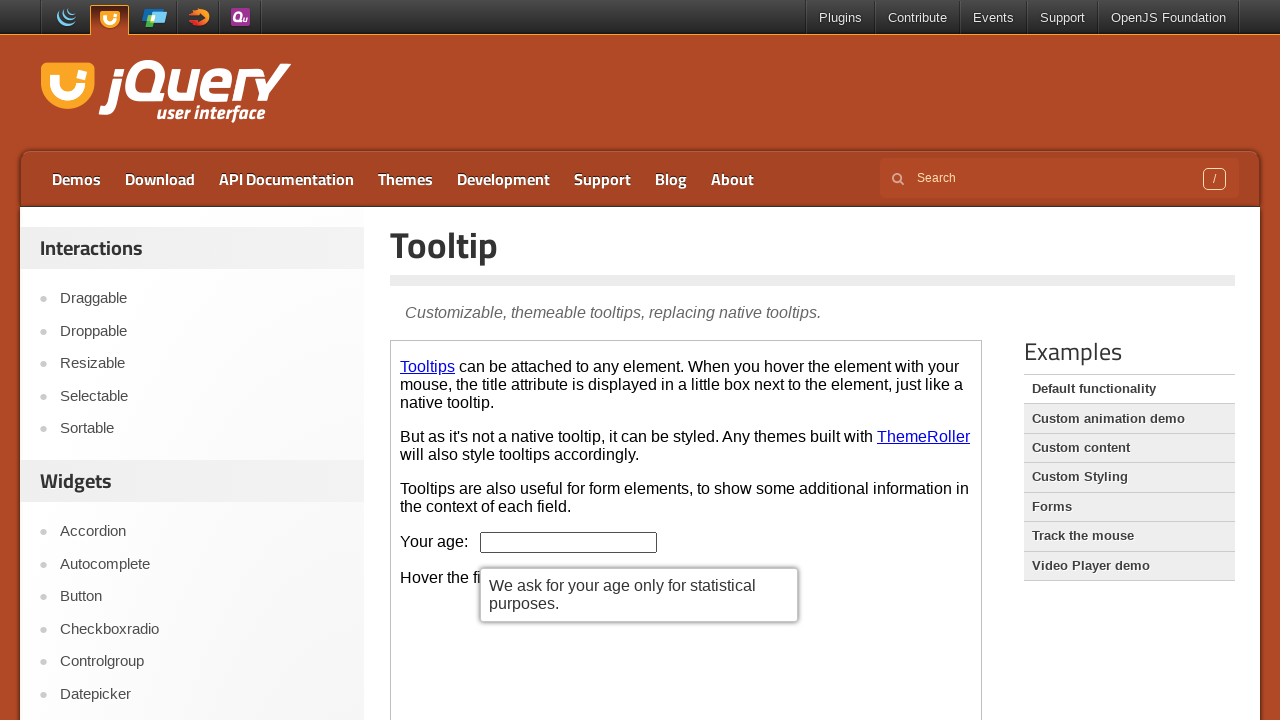